Tests dynamic content loading by clicking a start button and waiting for a "Hello World!" message to appear

Starting URL: https://the-internet.herokuapp.com/dynamic_loading/1

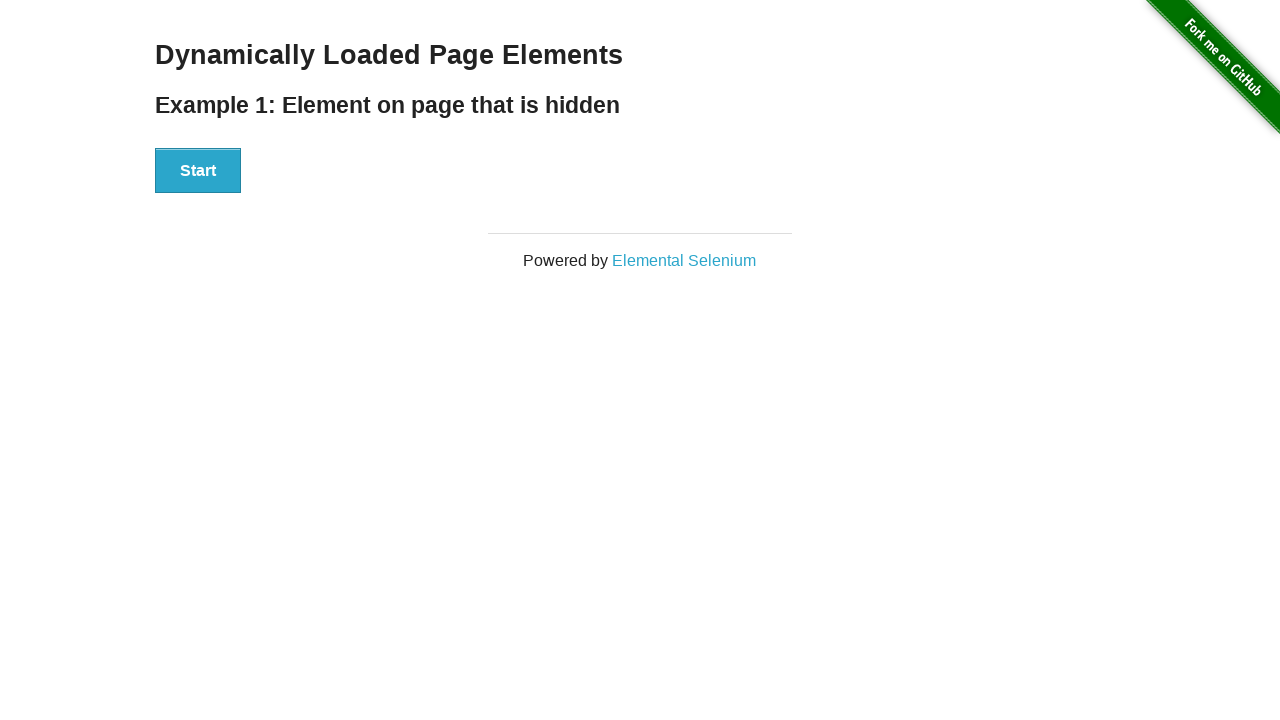

Clicked start button to trigger dynamic content loading at (198, 171) on xpath=//div[@id='start']//button
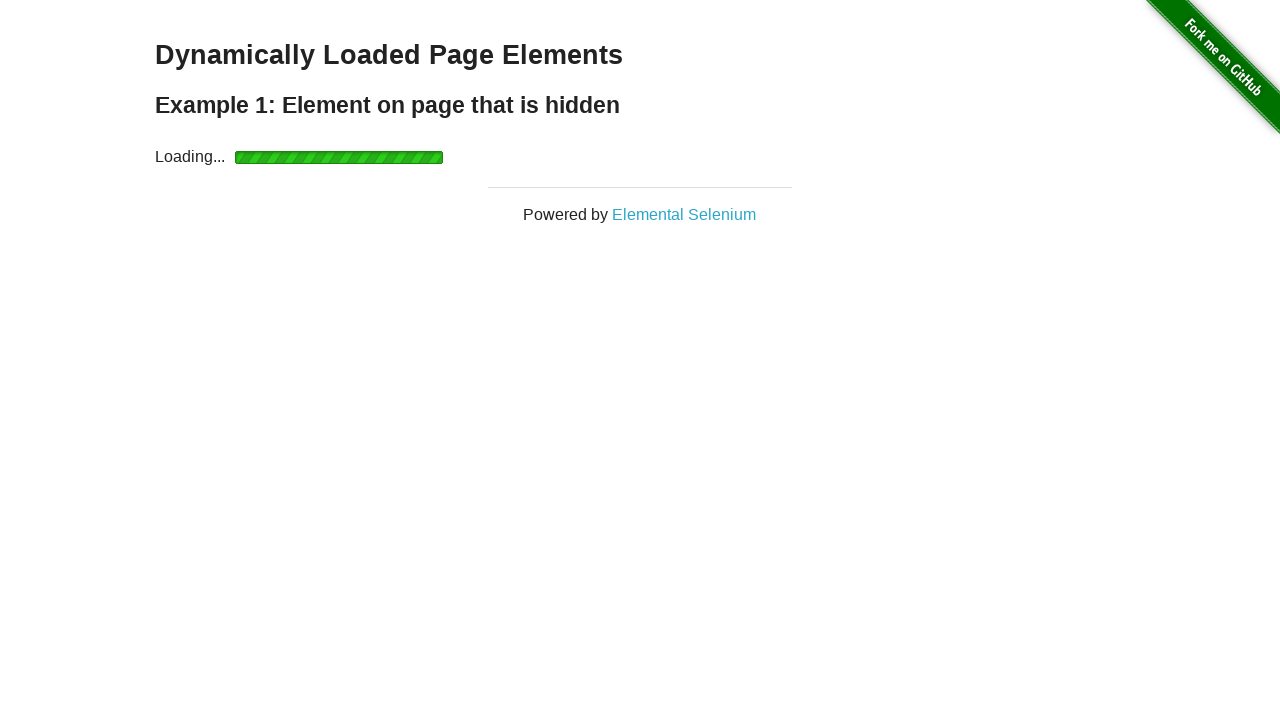

Waited for 'Hello World!' message to appear and become visible
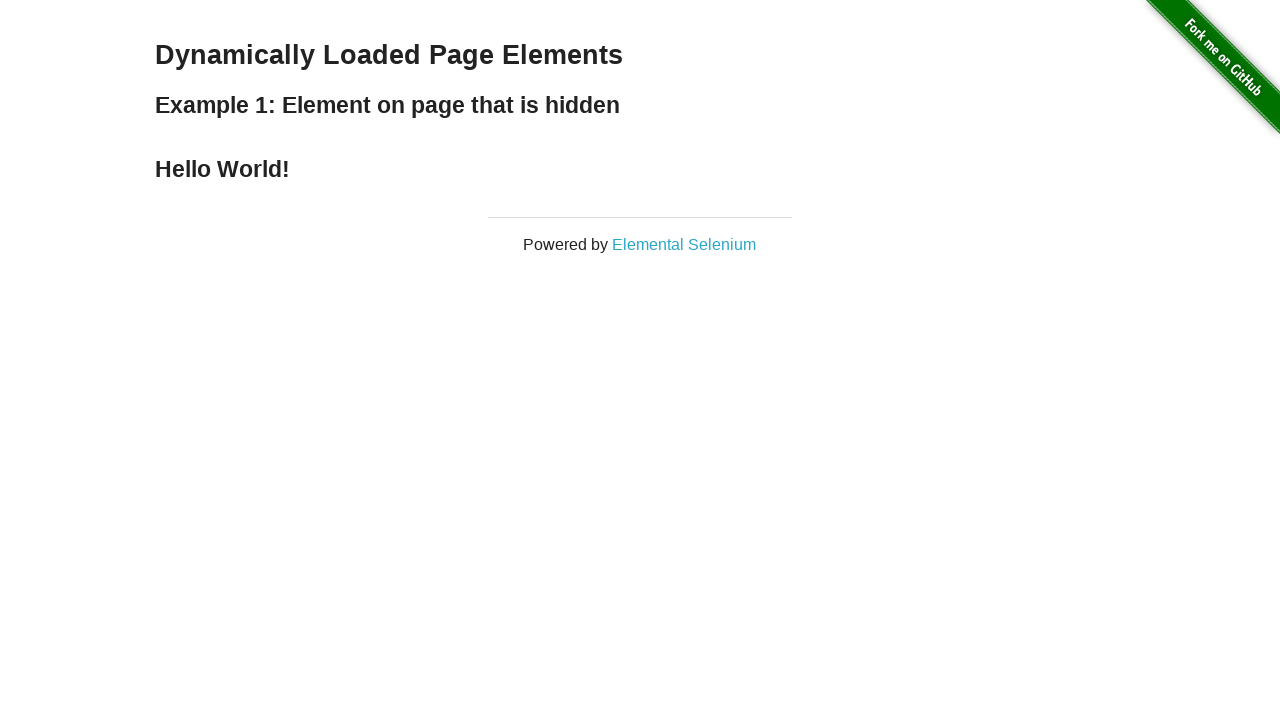

Located the 'Hello World!' element
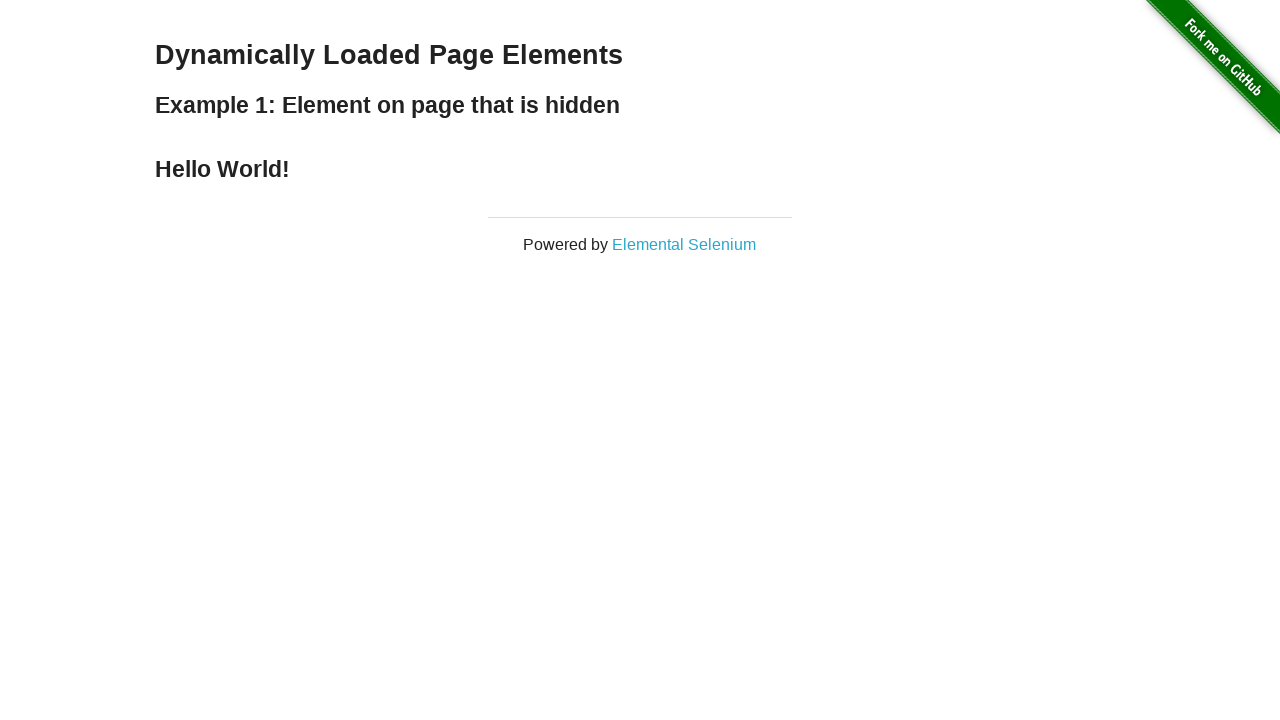

Verified that the element text content is 'Hello World!'
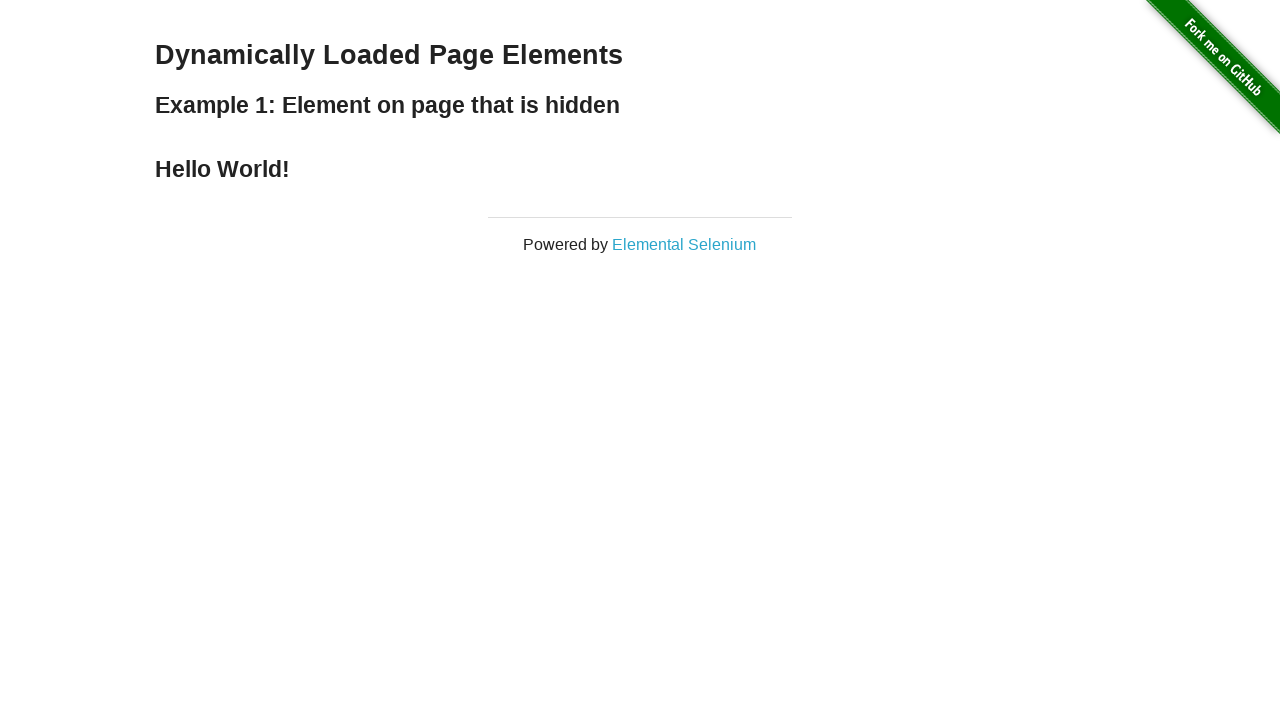

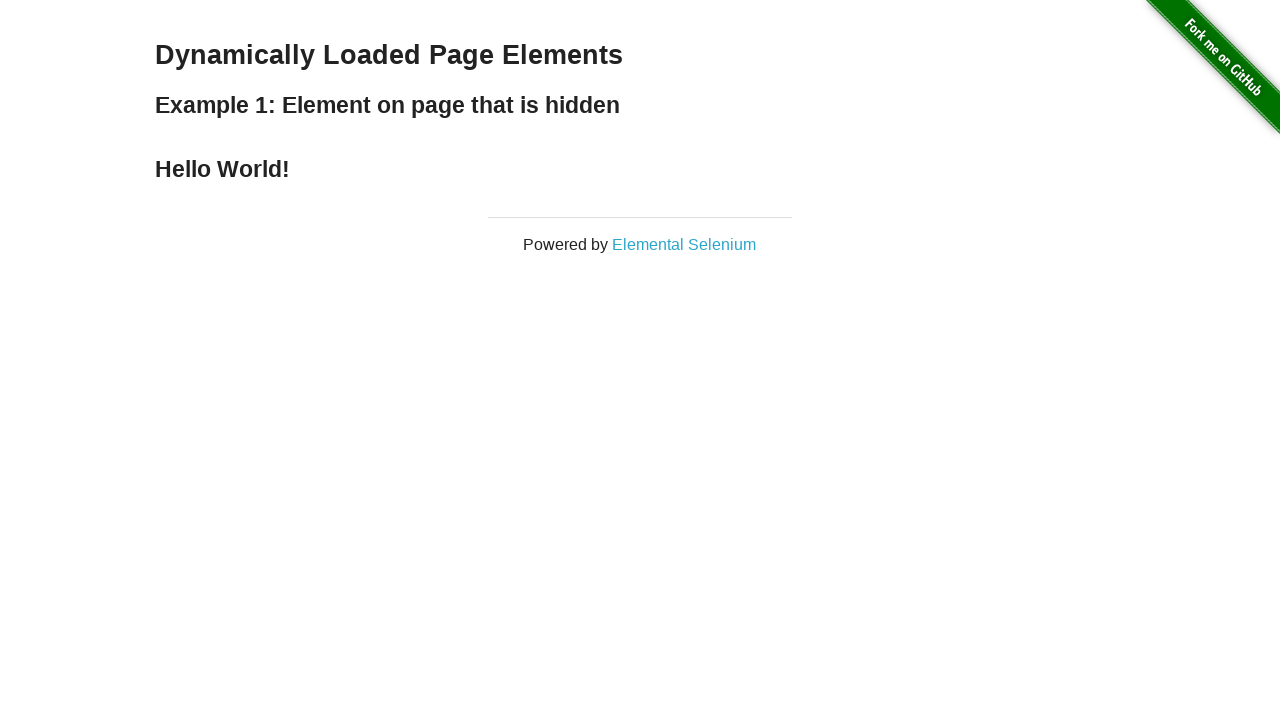